Tests password generator with empty master password and site name fields, verifying the generated password

Starting URL: http://angel.net/~nic/passwd.current.html

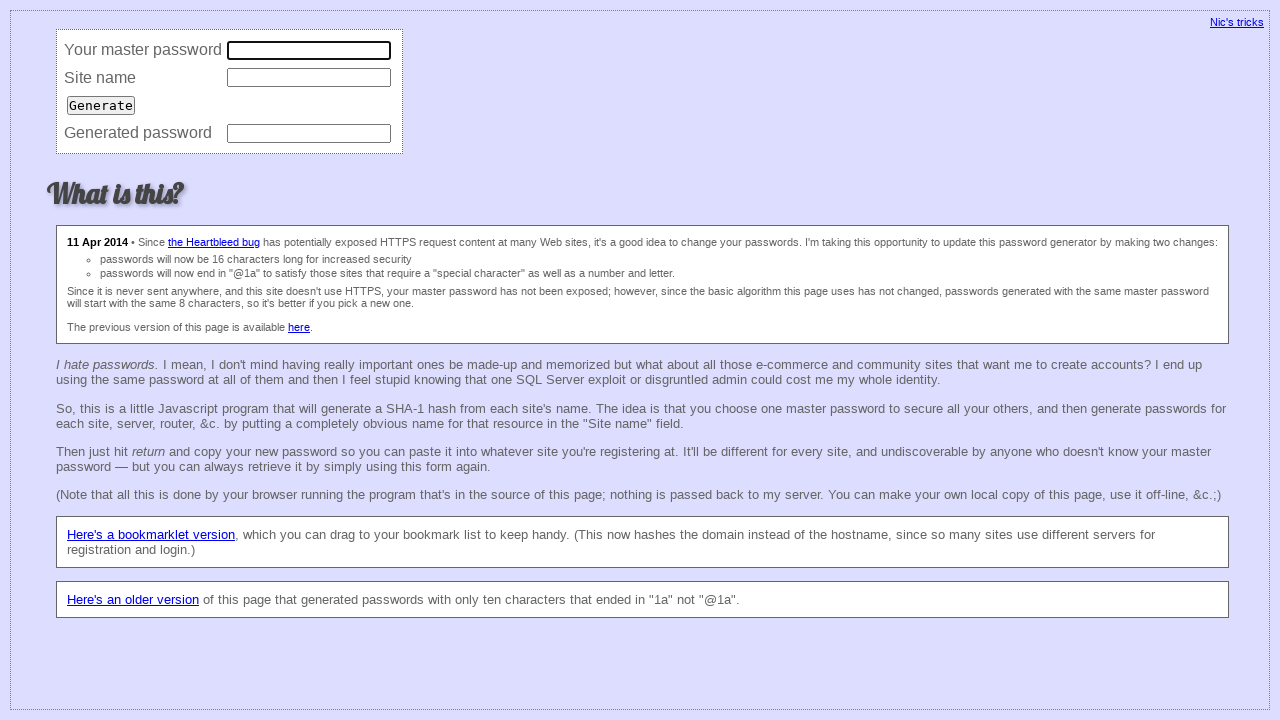

Clicked Generate button with empty master password and site name fields at (101, 105) on input[value='Generate']
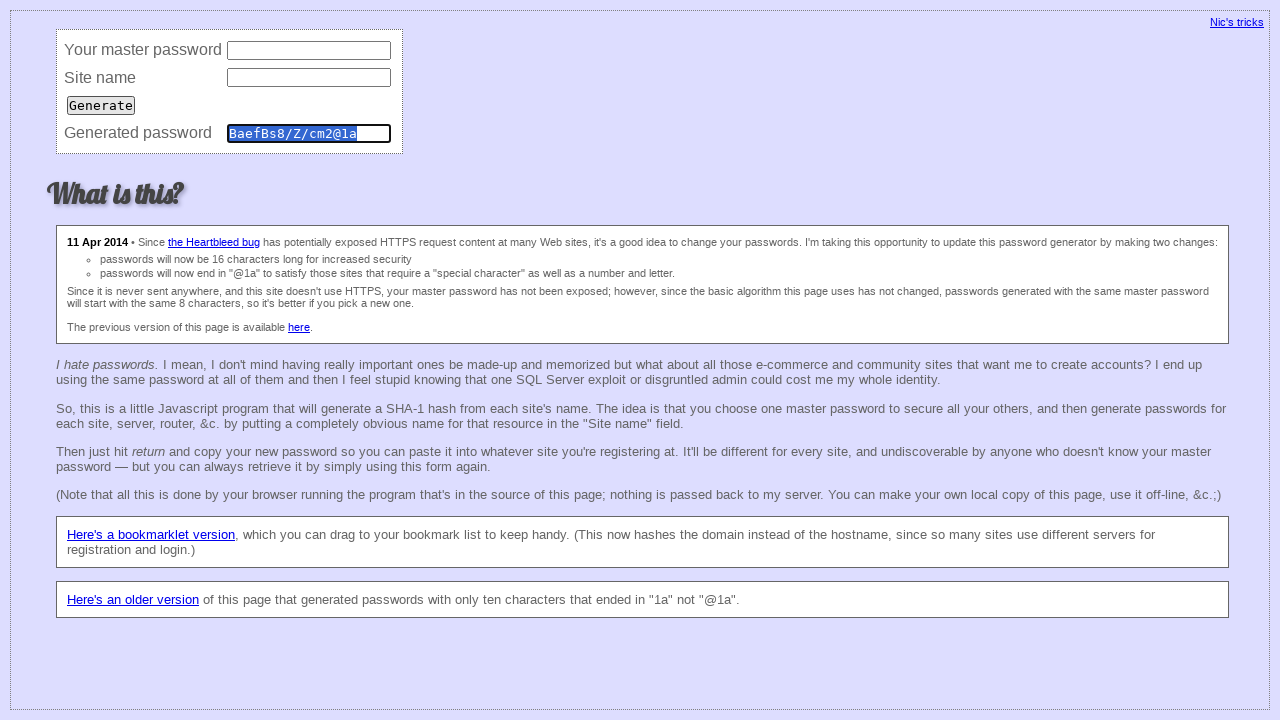

Verified generated password is 'BaefBs8/Z/cm2@1a'
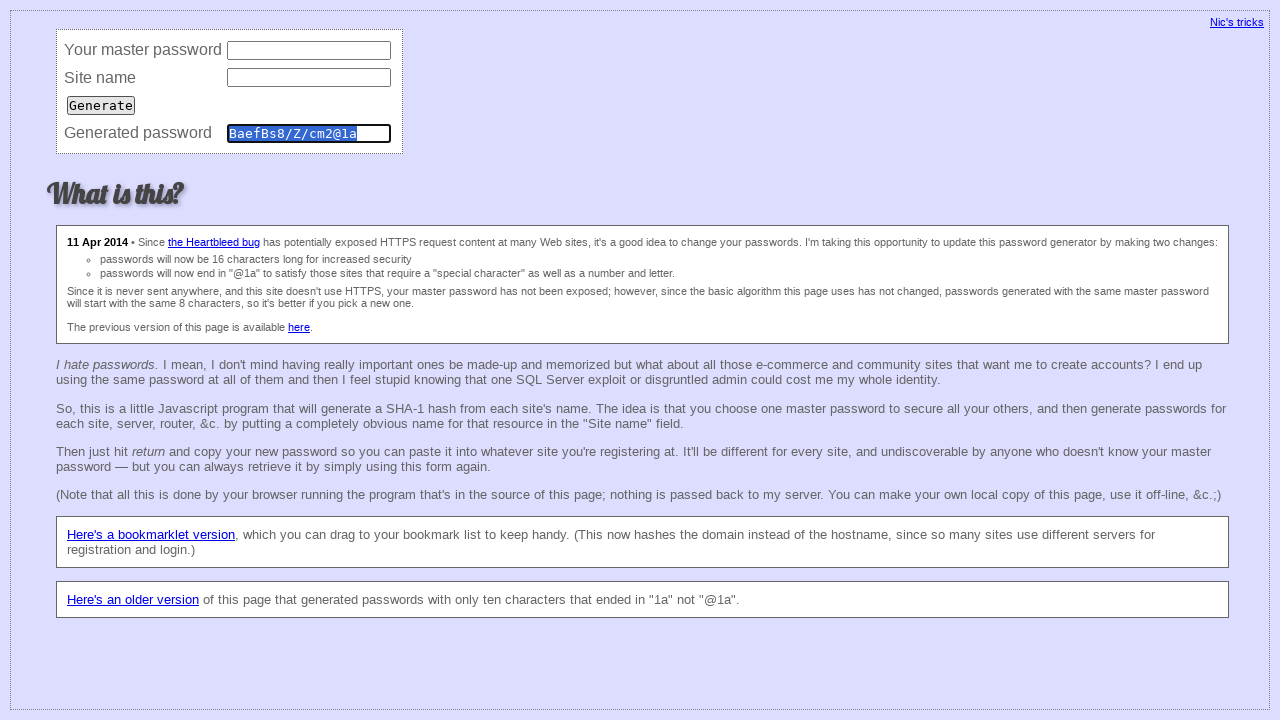

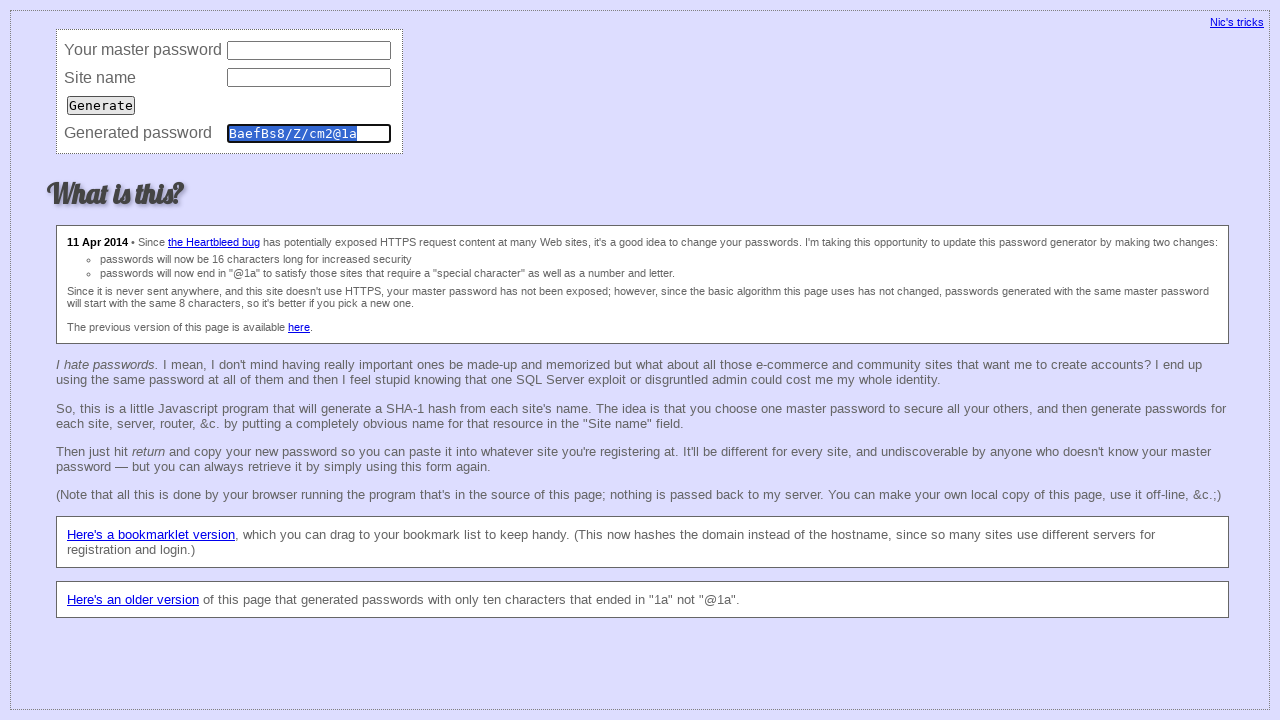